Tests the calculator functionality by adding two numbers (2 + 2) and verifying the result equals 4

Starting URL: https://testpages.herokuapp.com/styled/calculator

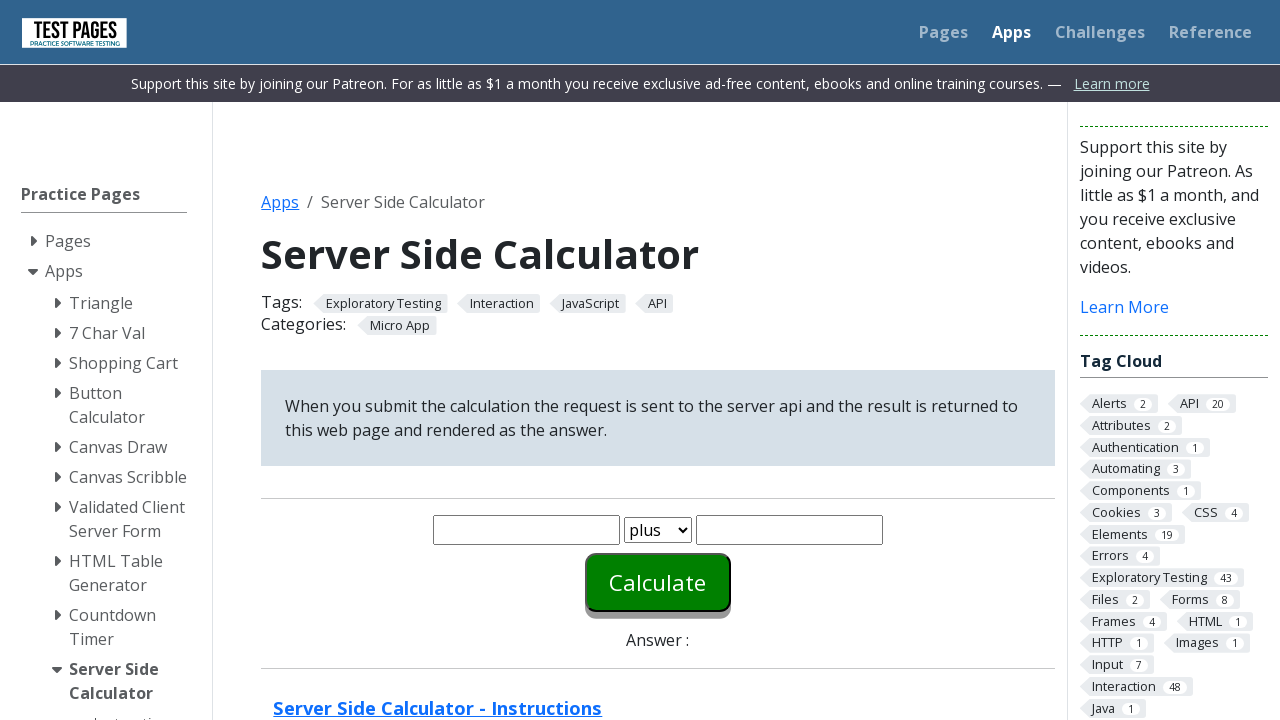

Entered first number (2) in the calculator on #number1
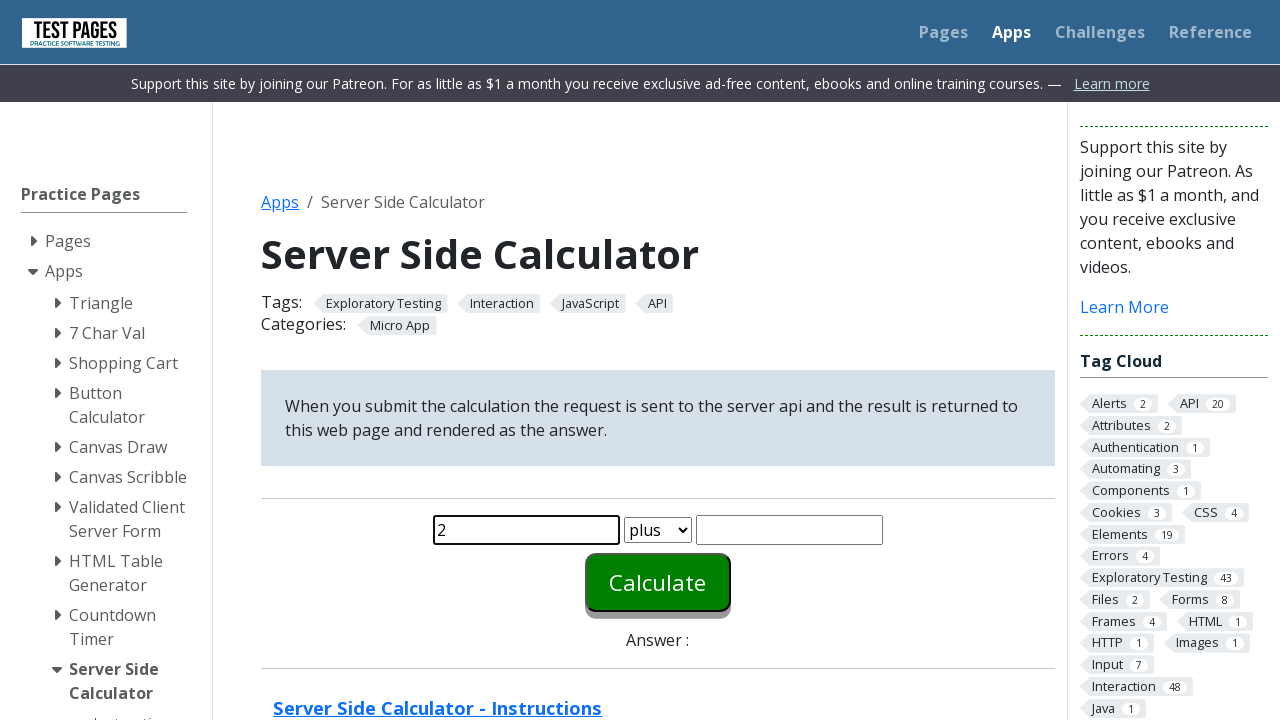

Entered second number (2) in the calculator on #number2
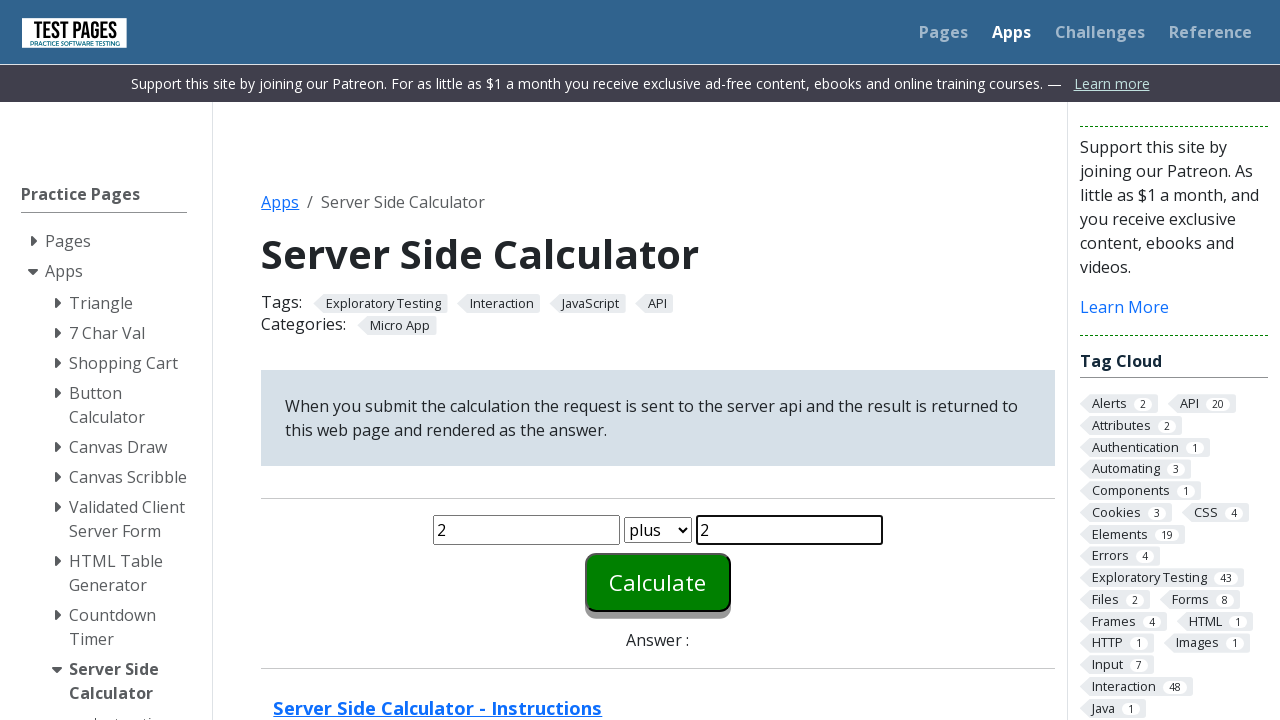

Clicked calculate button to add 2 + 2 at (658, 582) on #calculate
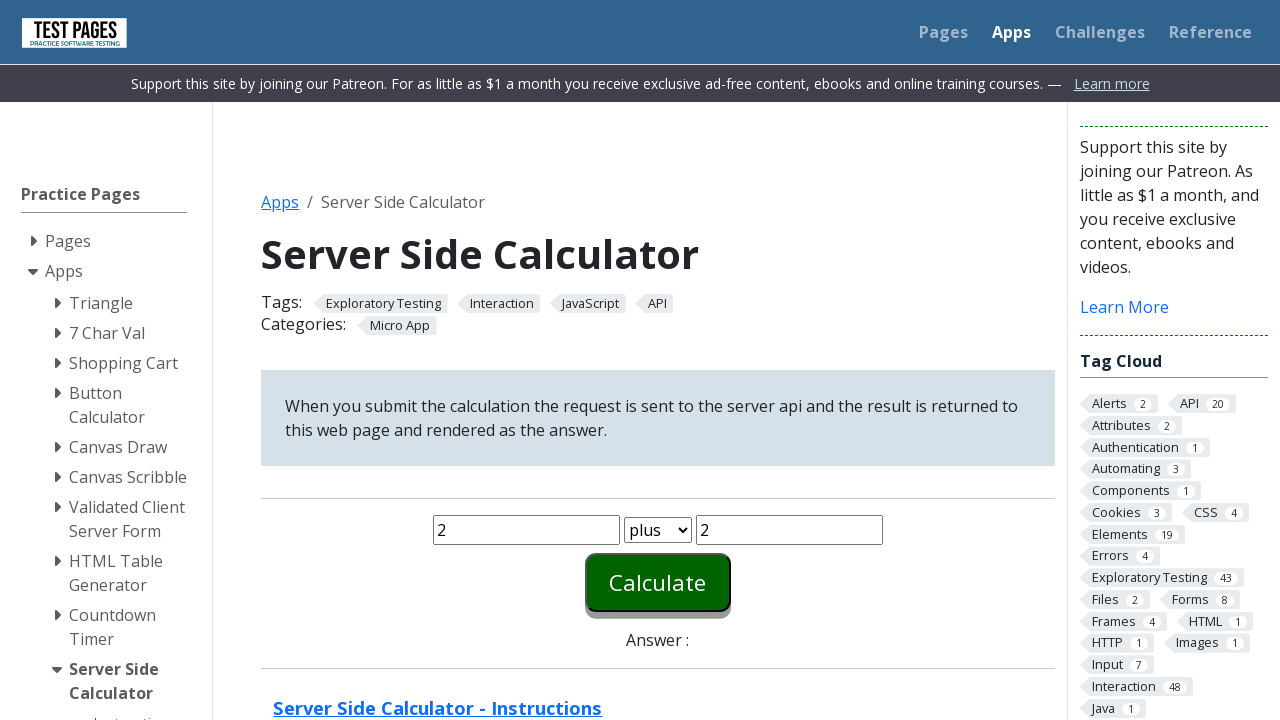

Answer element appeared on the page
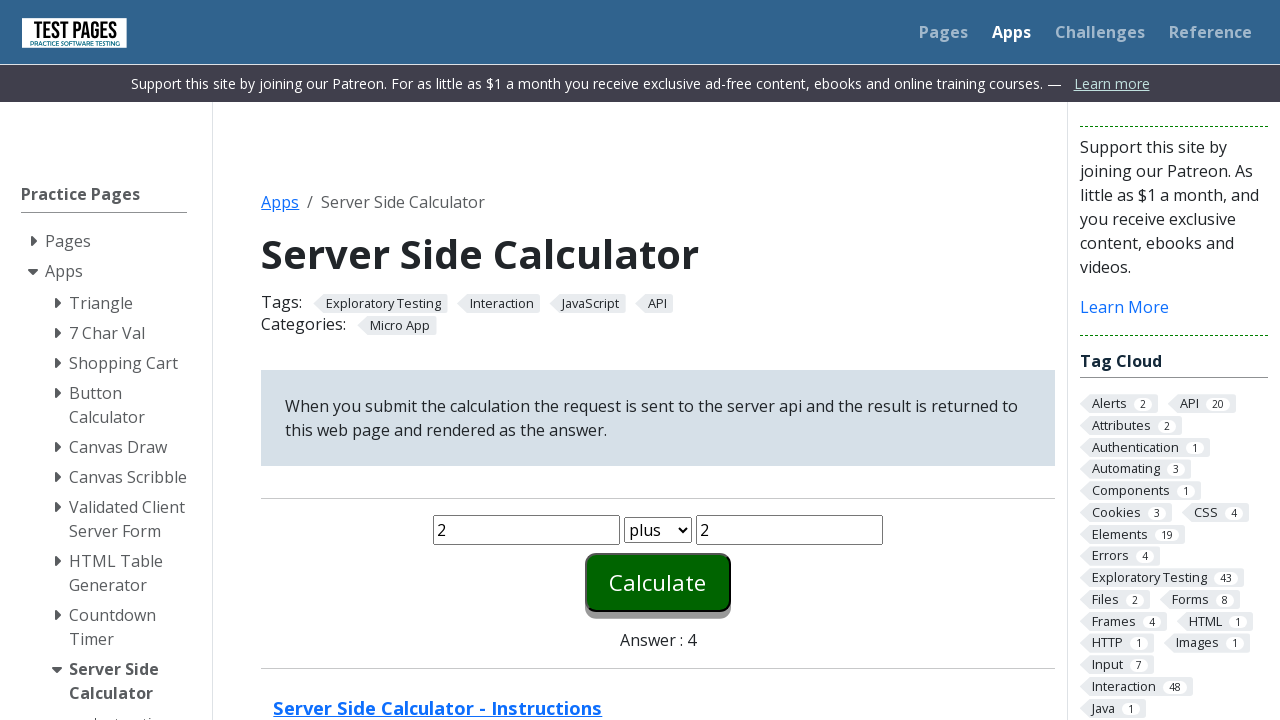

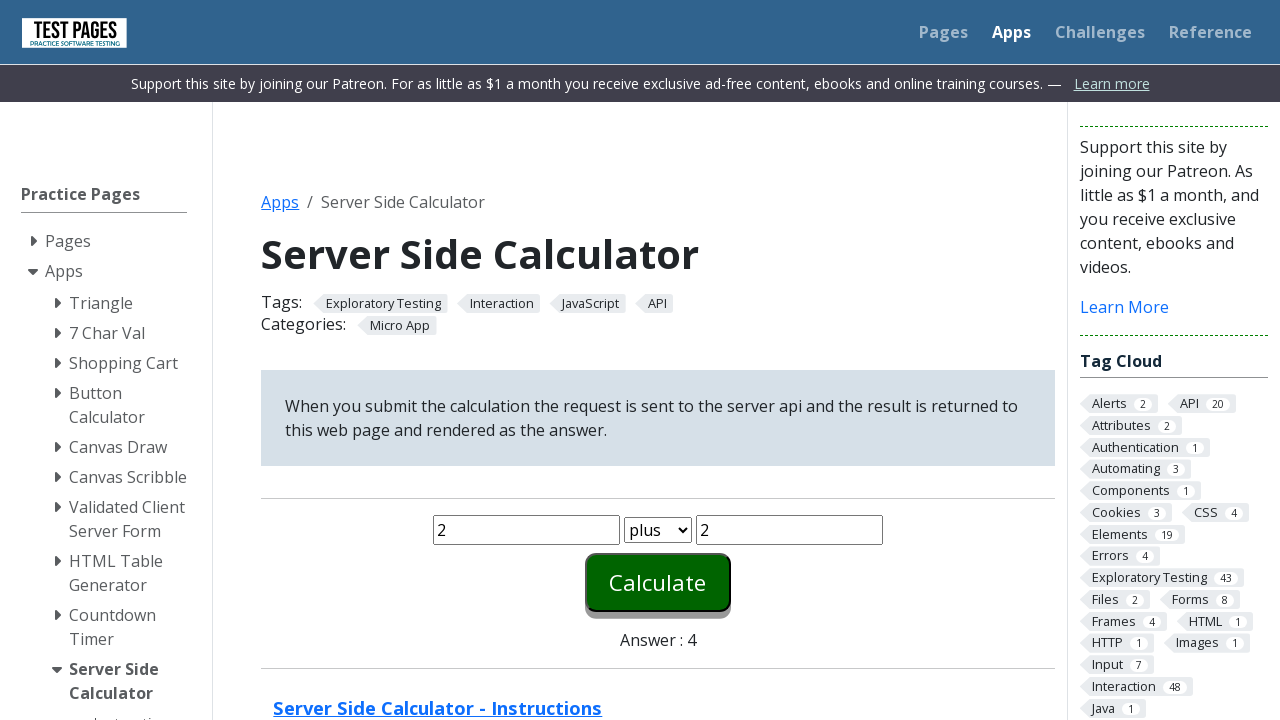